Navigates to FC Barcelona's YouTube channel page and verifies that links are present, including searching for a link containing specific text

Starting URL: https://www.youtube.com/@FCBarcelona

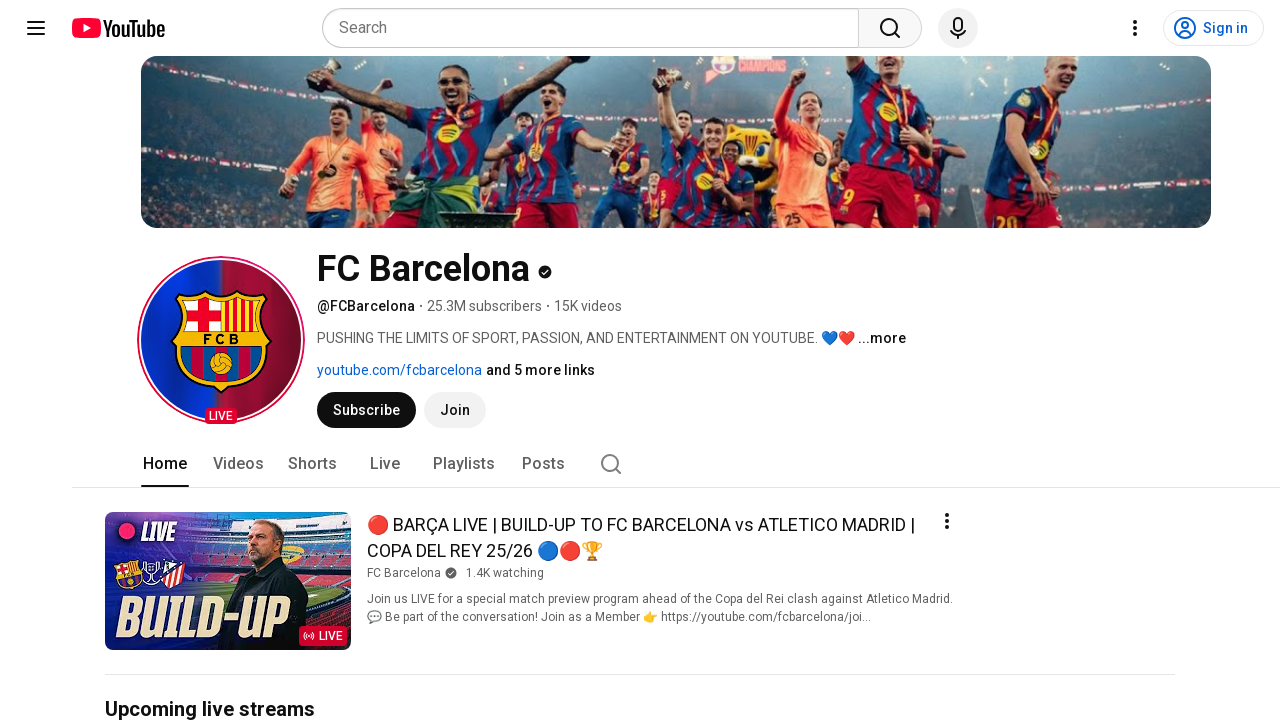

Navigated to FC Barcelona's YouTube channel
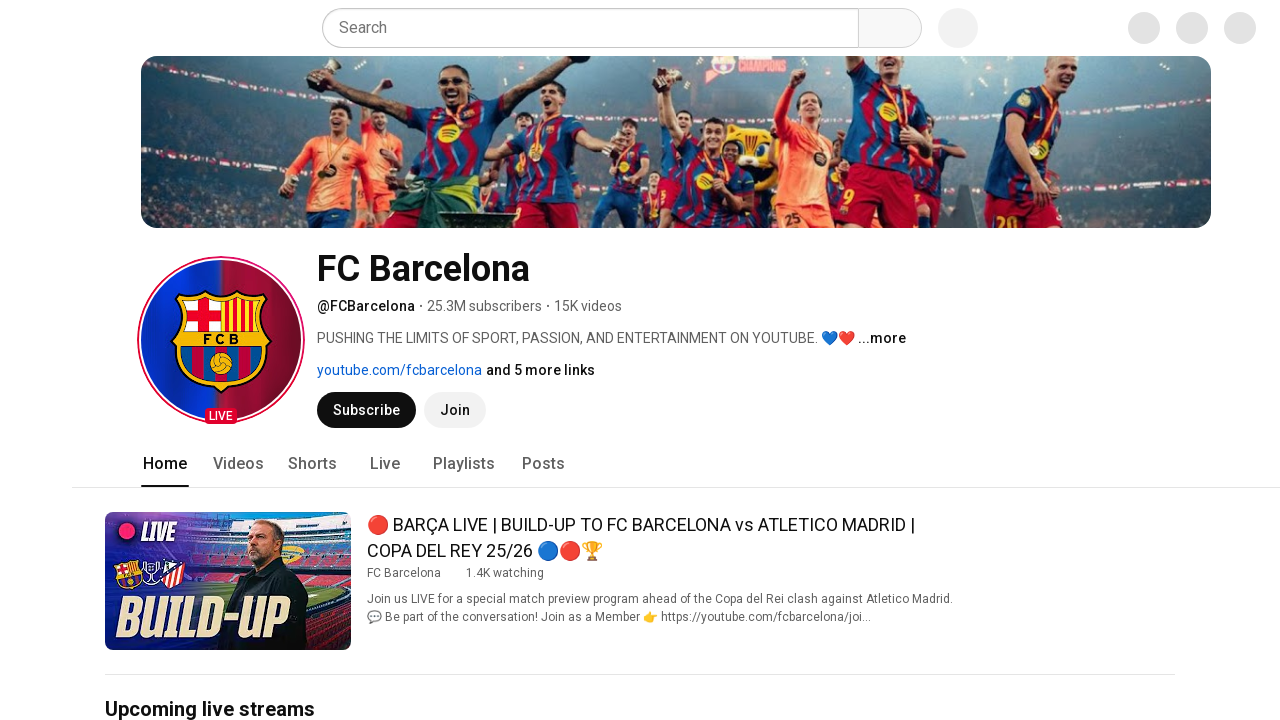

Waited for links to load on the page
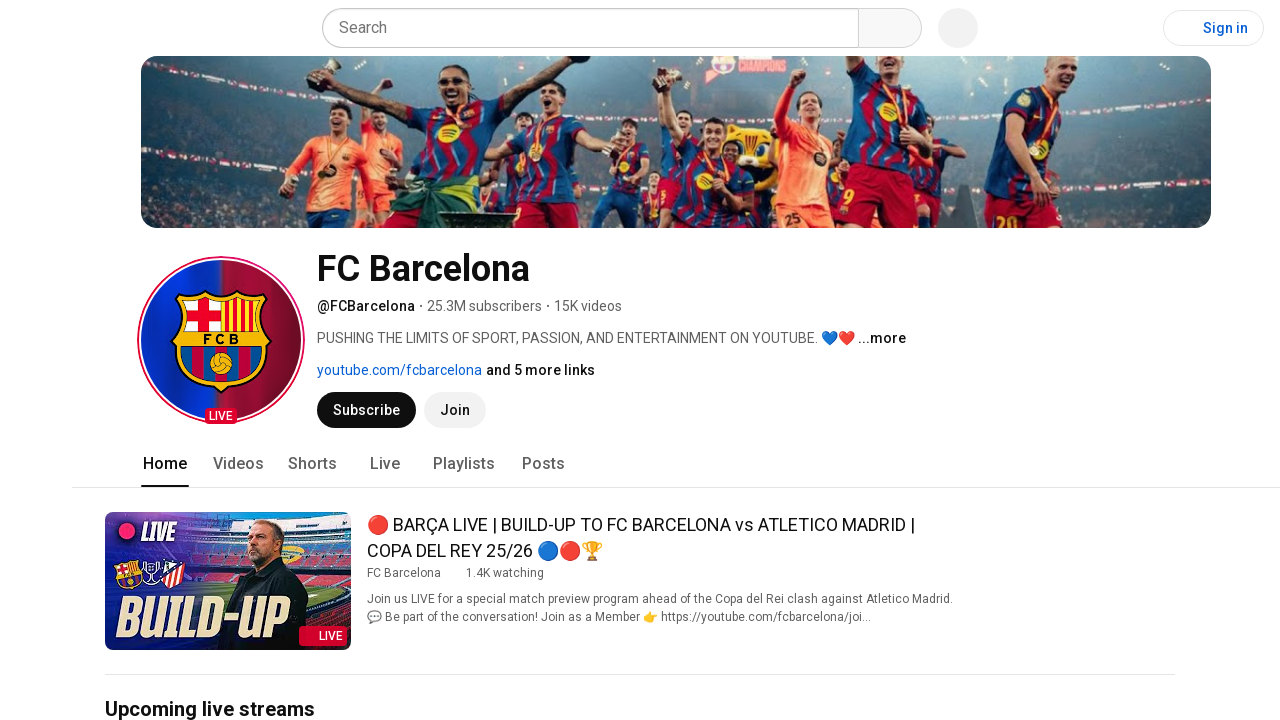

Verified that 268 links are present on the page
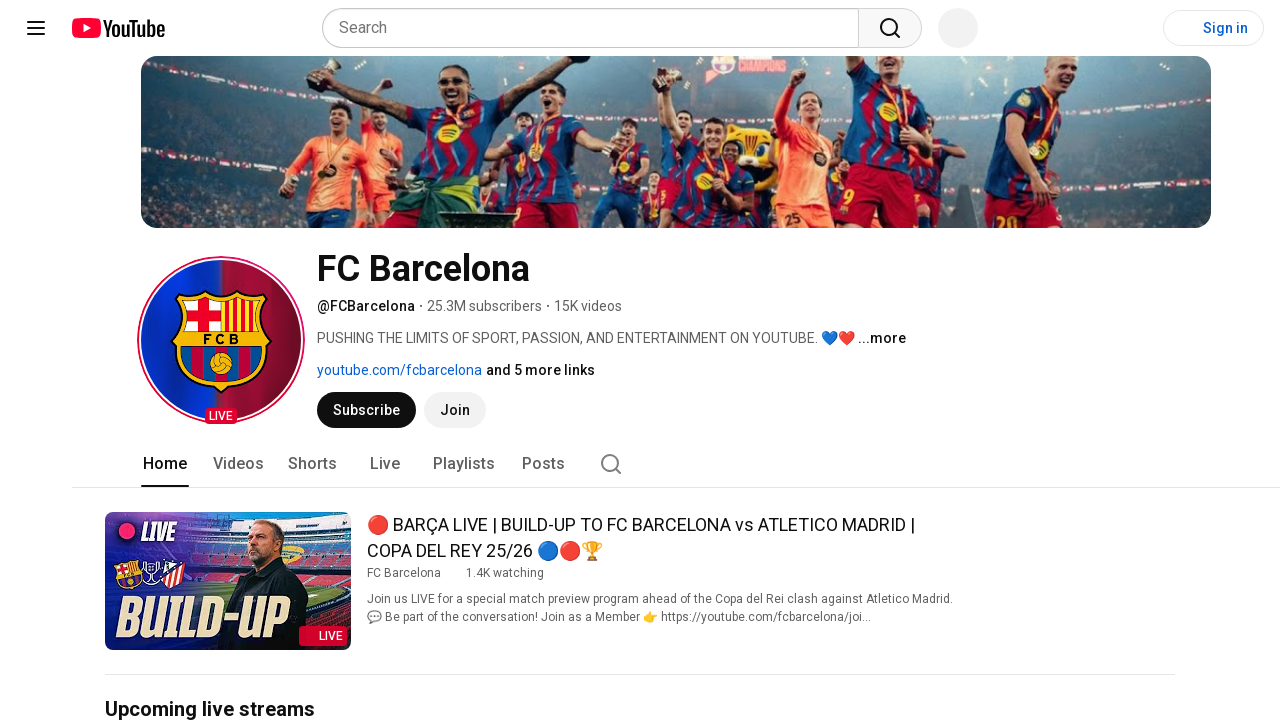

Found a link containing 'video' text on the page
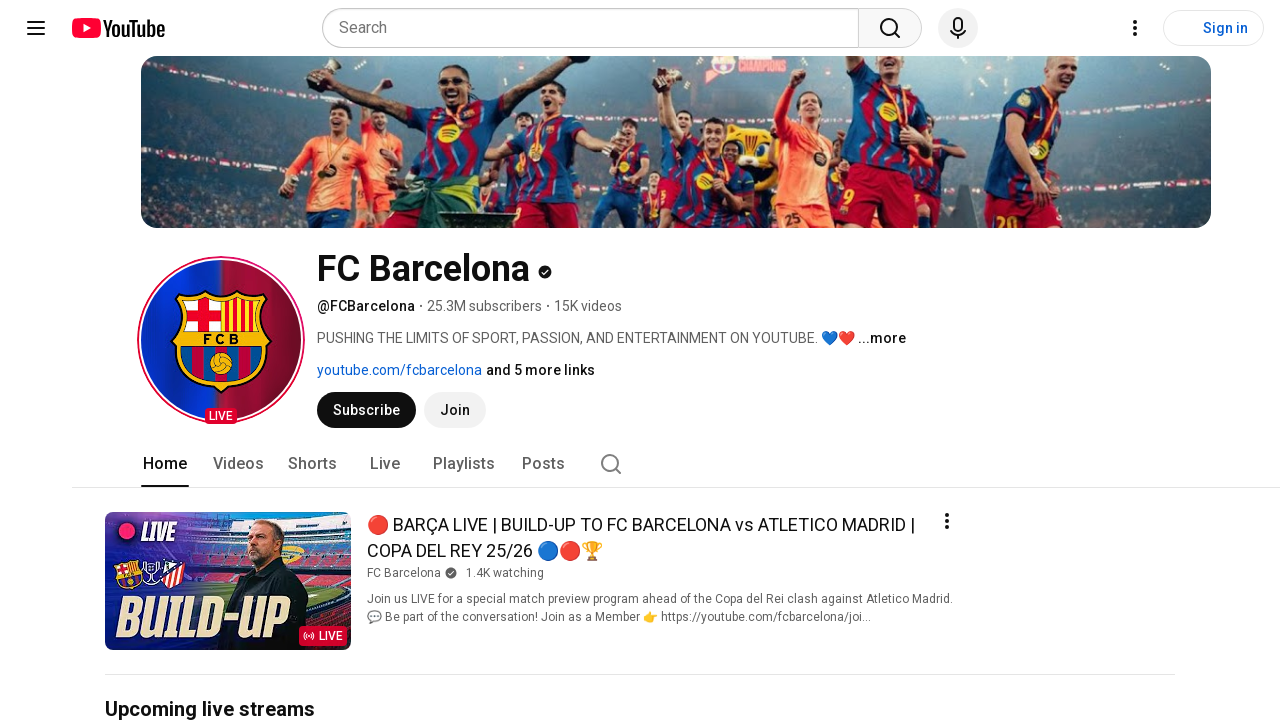

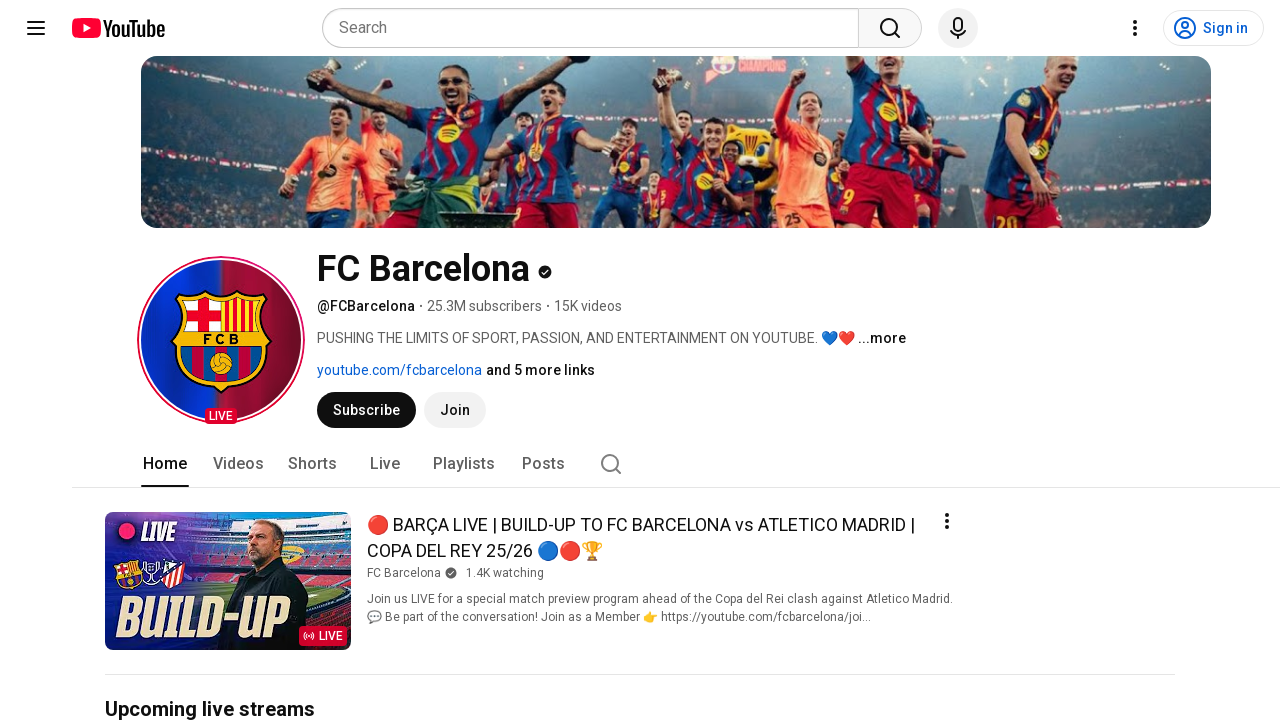